Tests form validation with invalid username containing special characters

Starting URL: https://chulo-solutions.github.io/qa-internship/

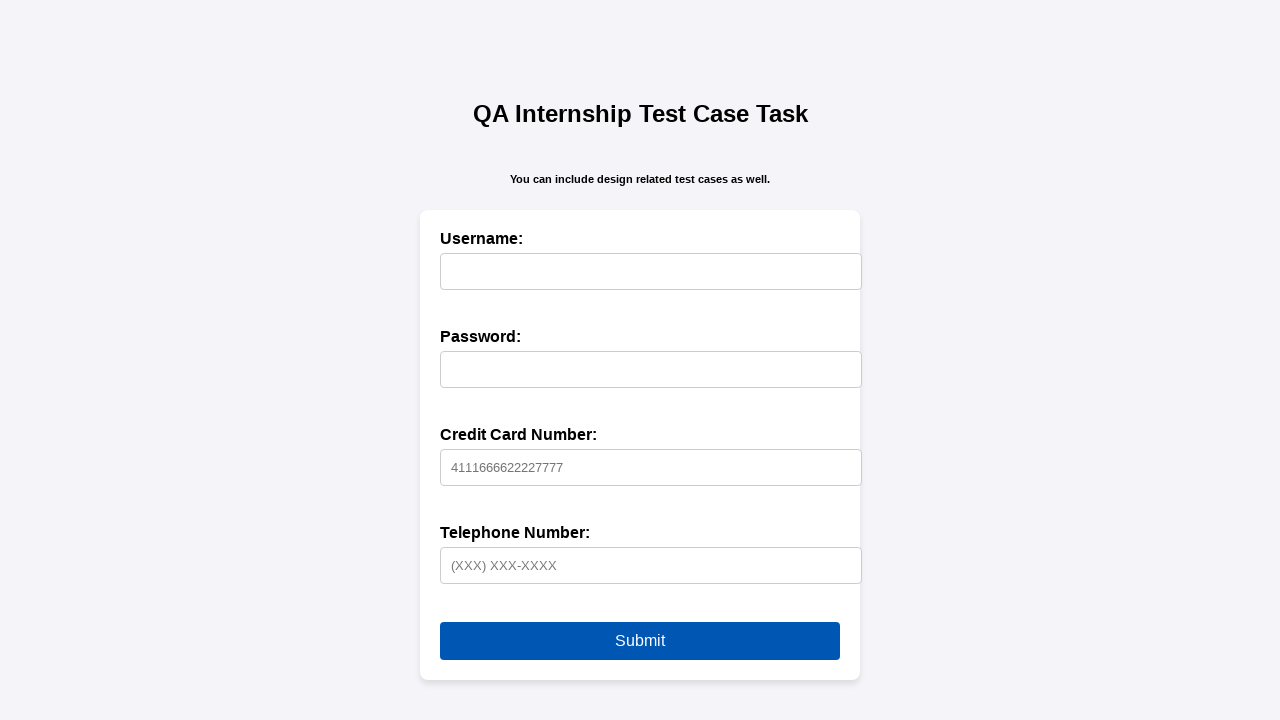

Cleared username field on #username
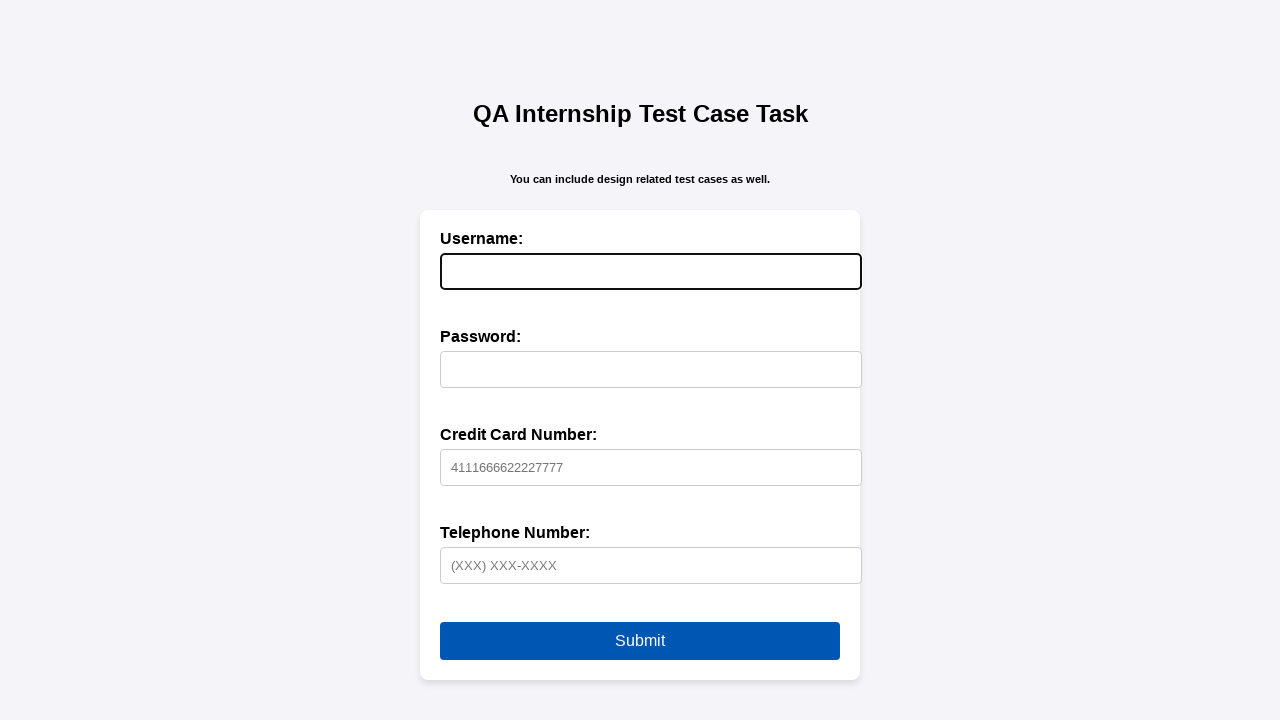

Filled username field with invalid value 'Usr!' containing special character on #username
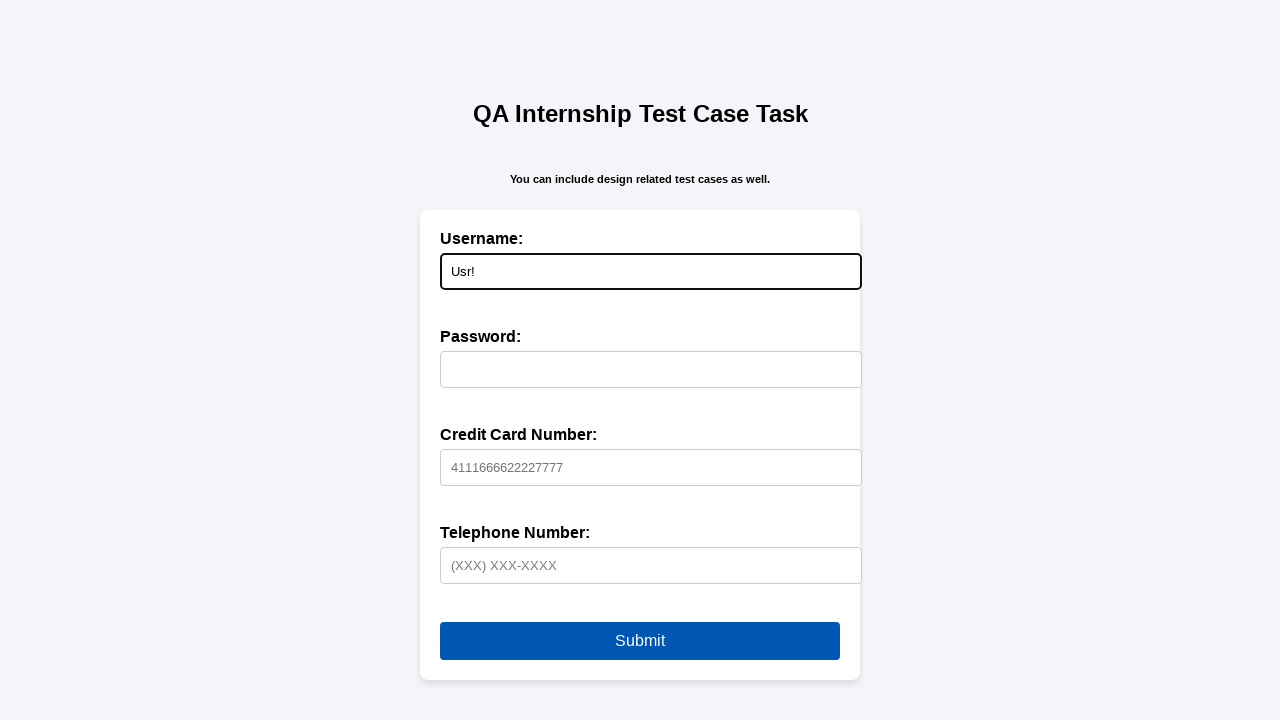

Cleared password field on #password
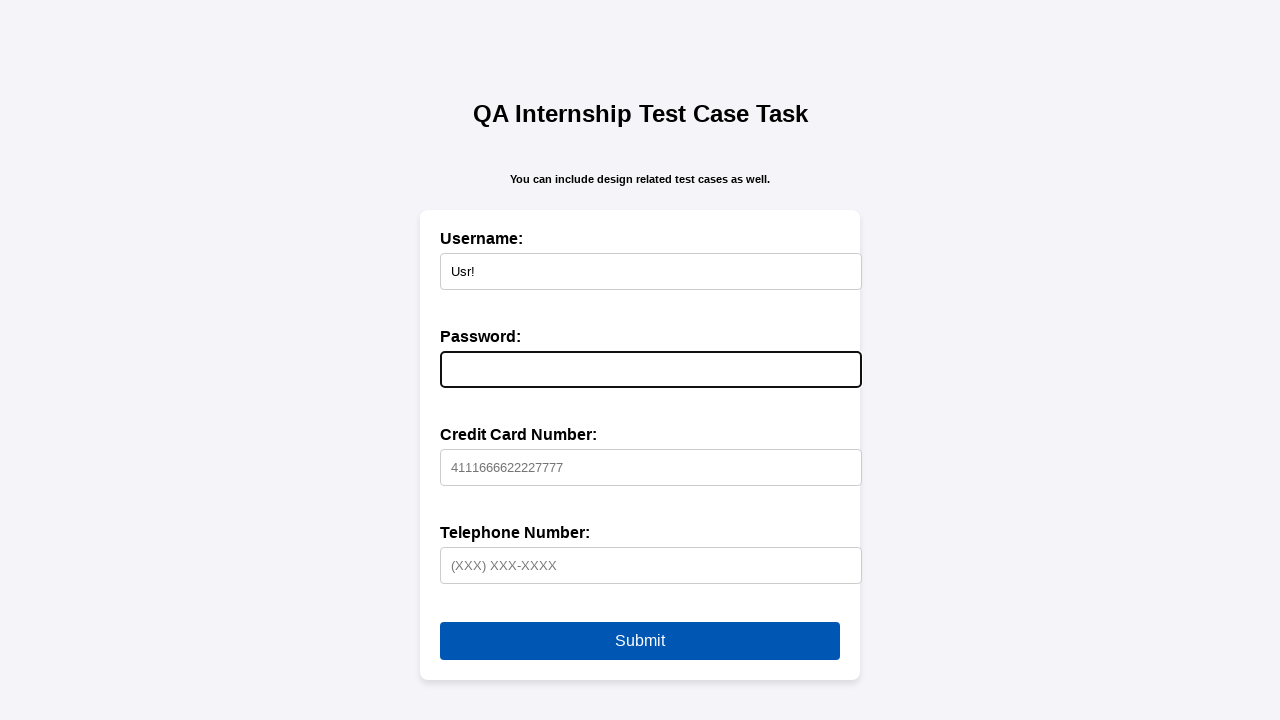

Filled password field with 'Valid@1234' on #password
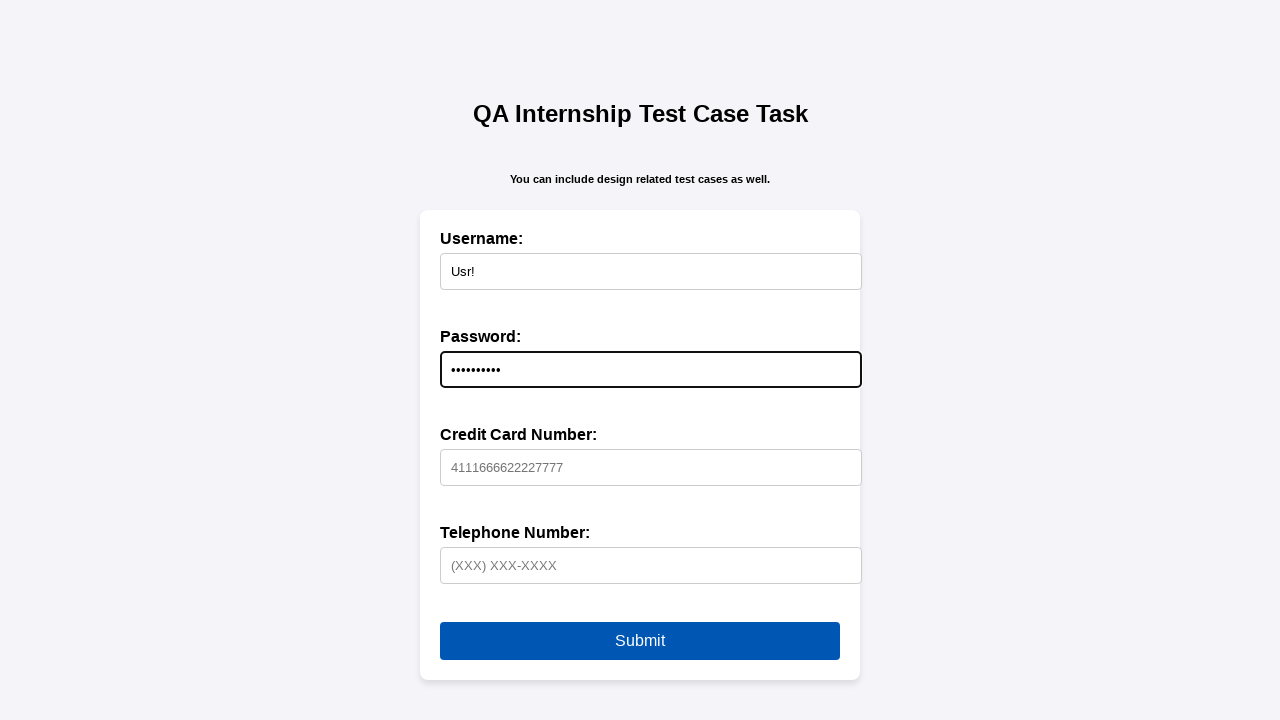

Cleared credit card field on #creditCard
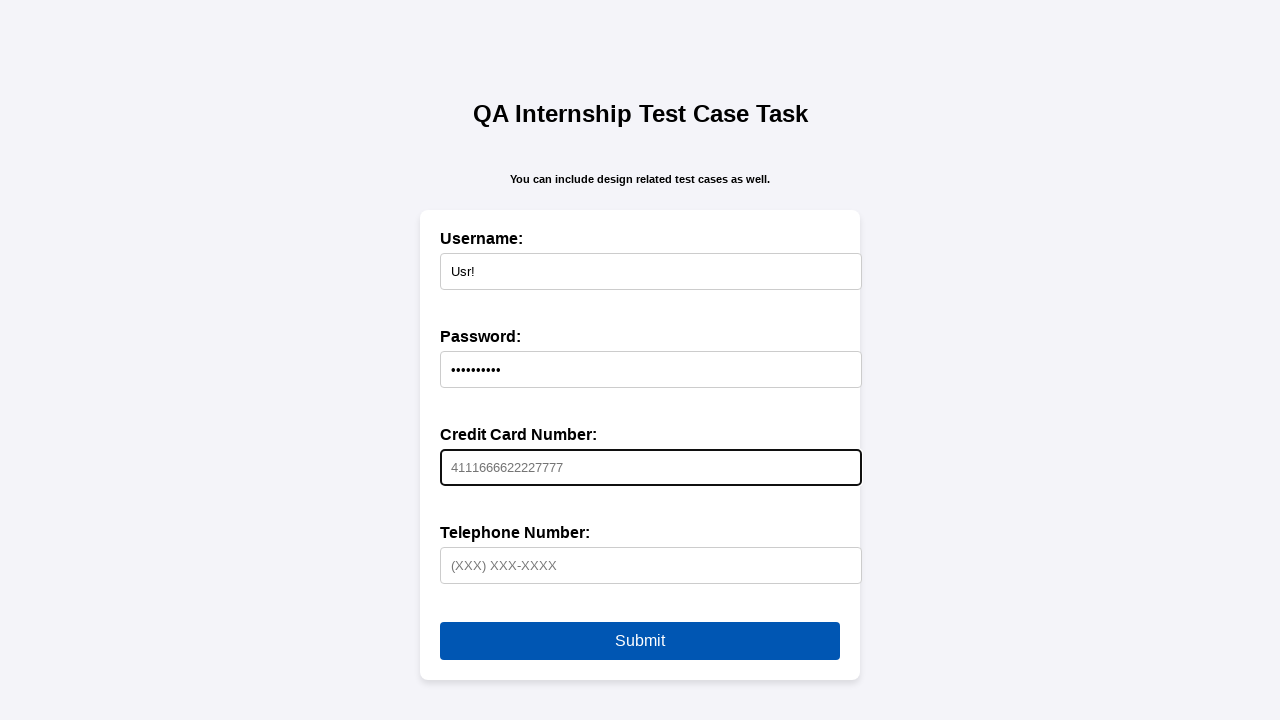

Filled credit card field with '4111111111111111' on #creditCard
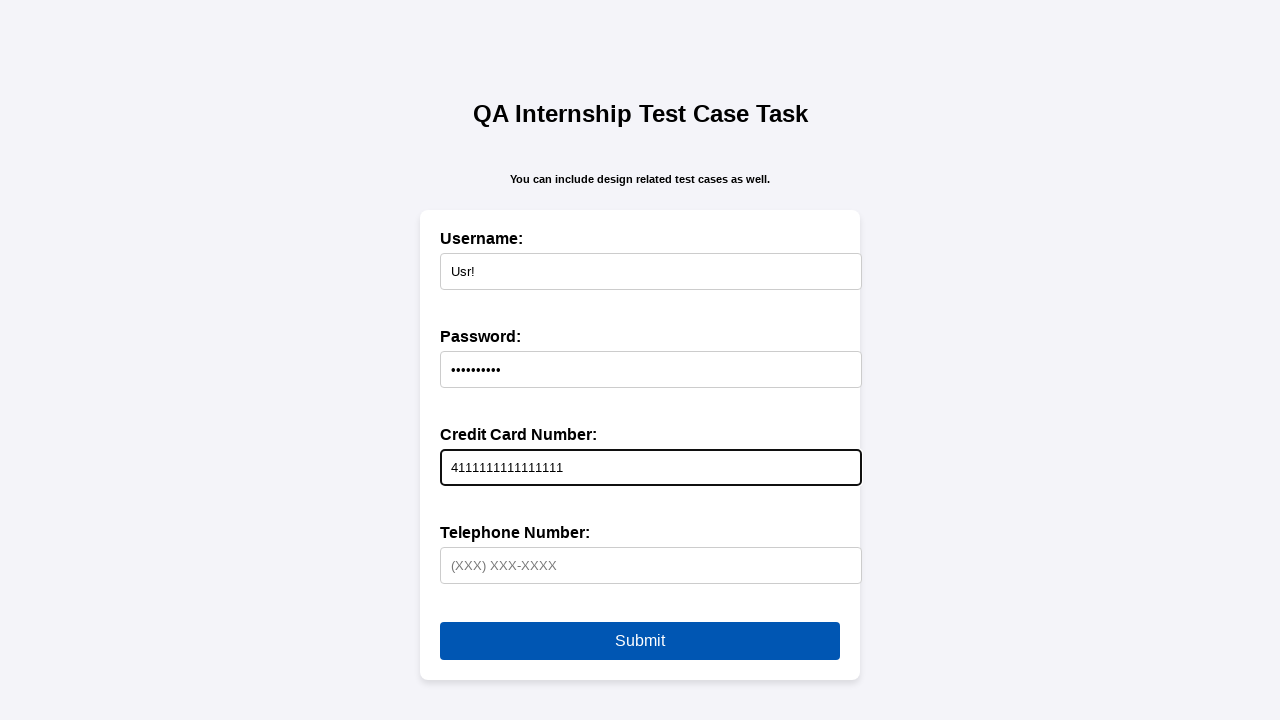

Cleared phone field on #telephone
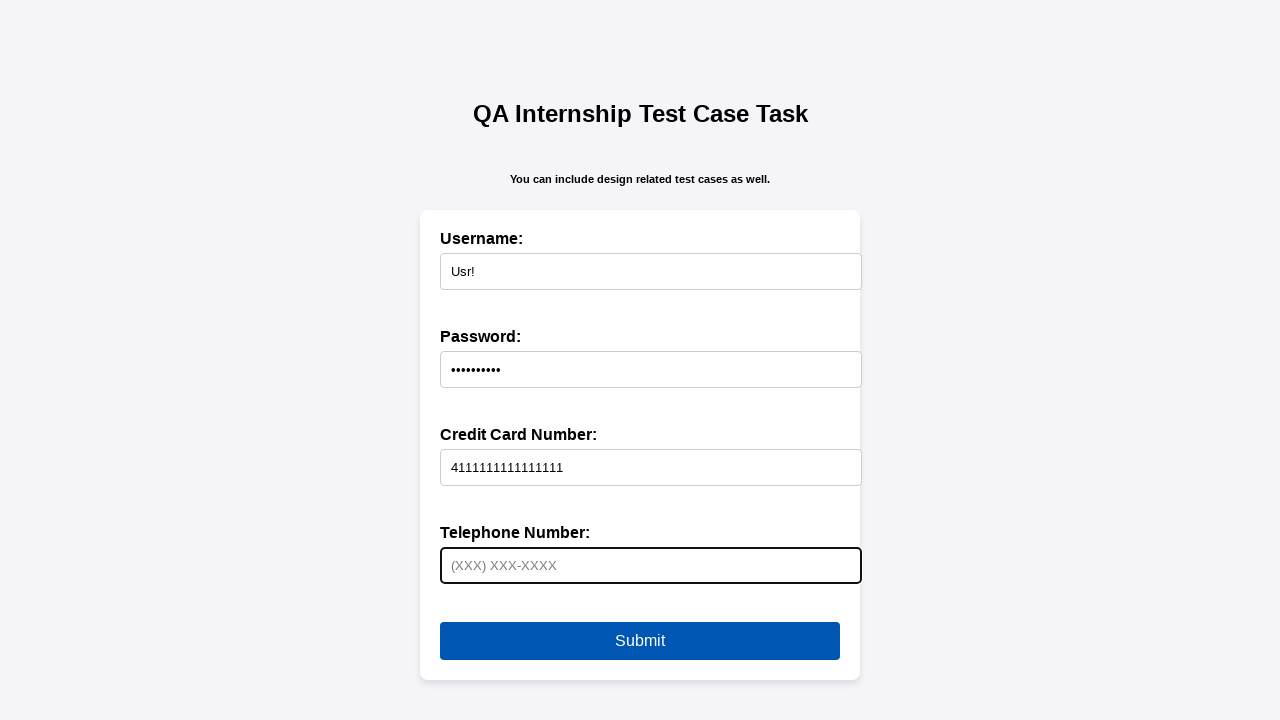

Filled phone field with '(123) 456-7890' on #telephone
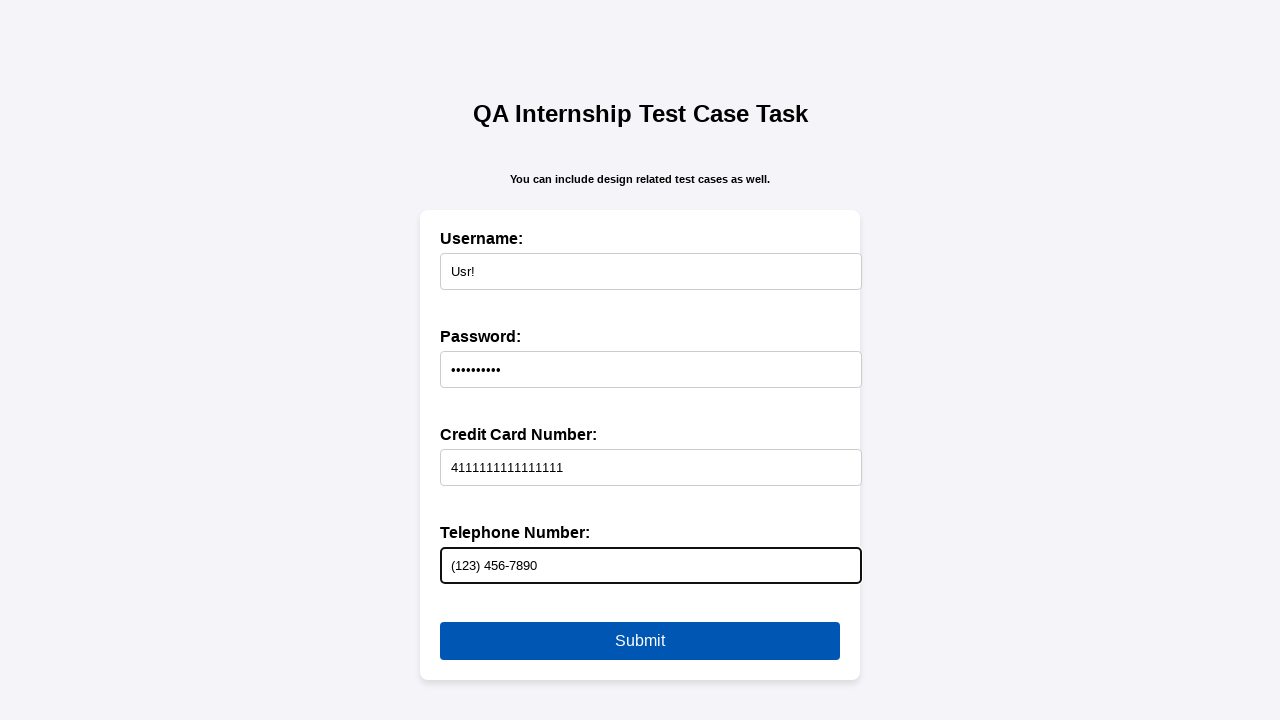

Clicked form submit button at (640, 641) on #validationForm button
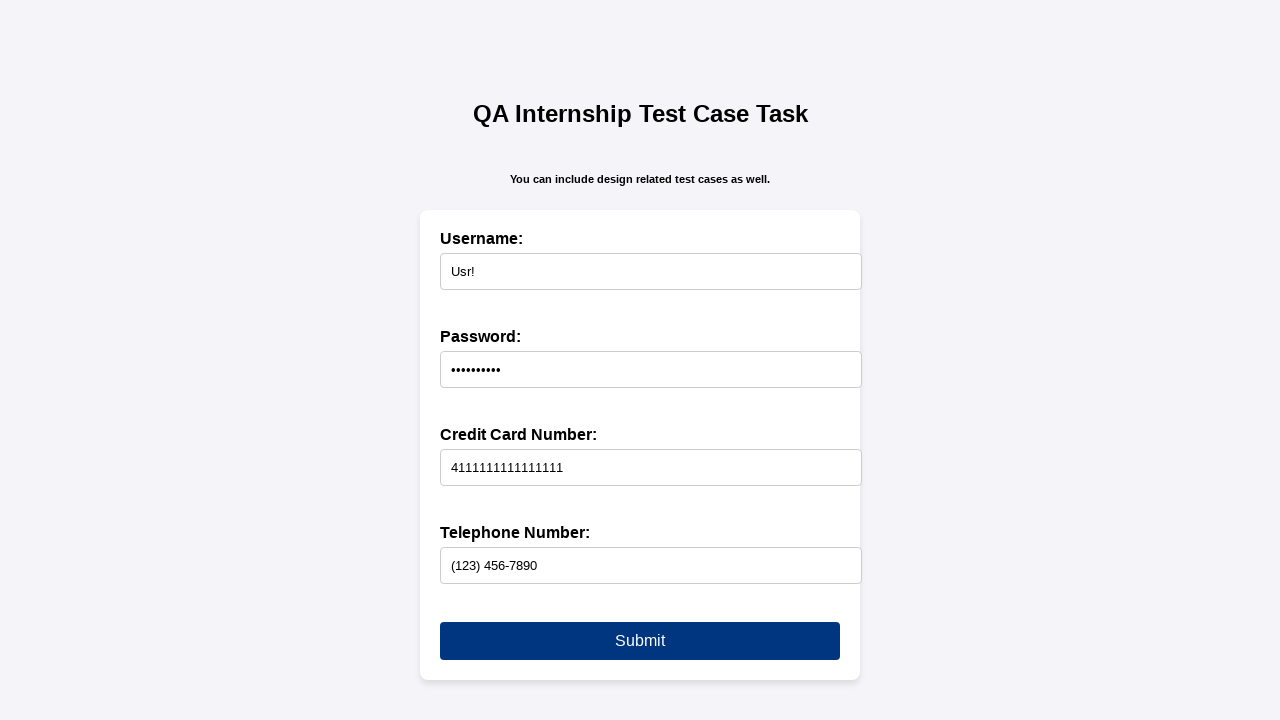

Set up dialog handler to accept alerts
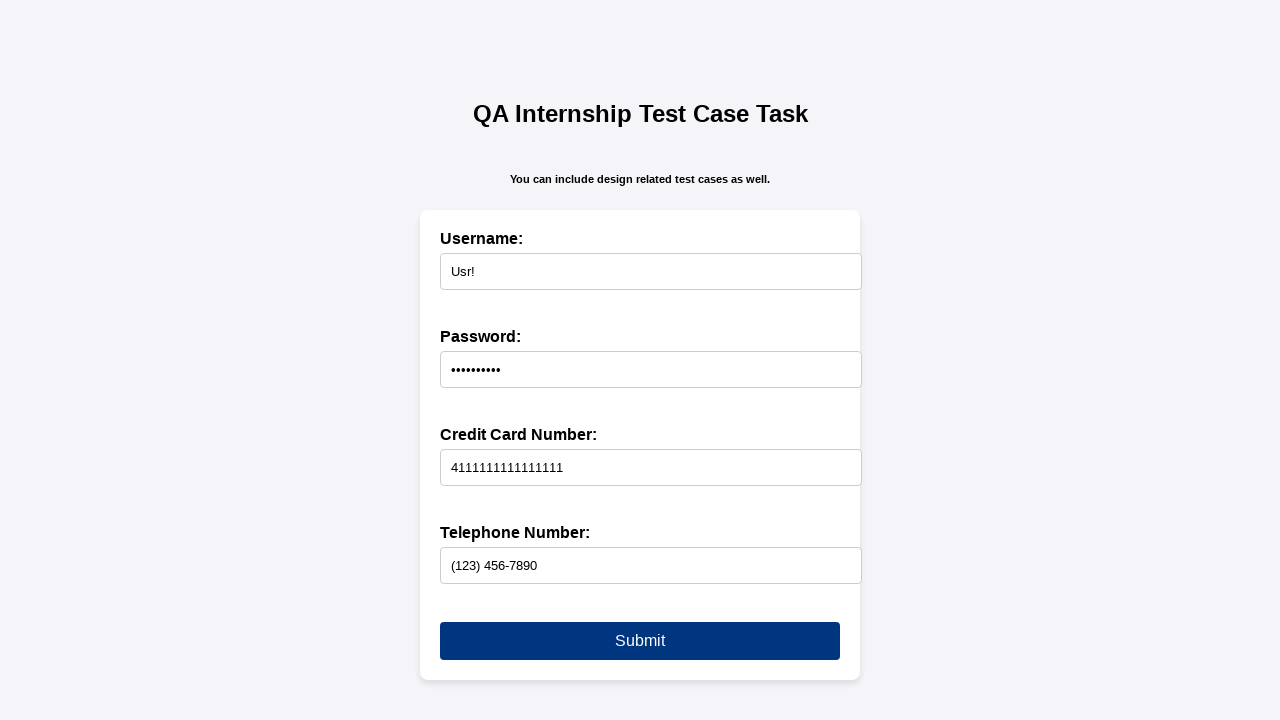

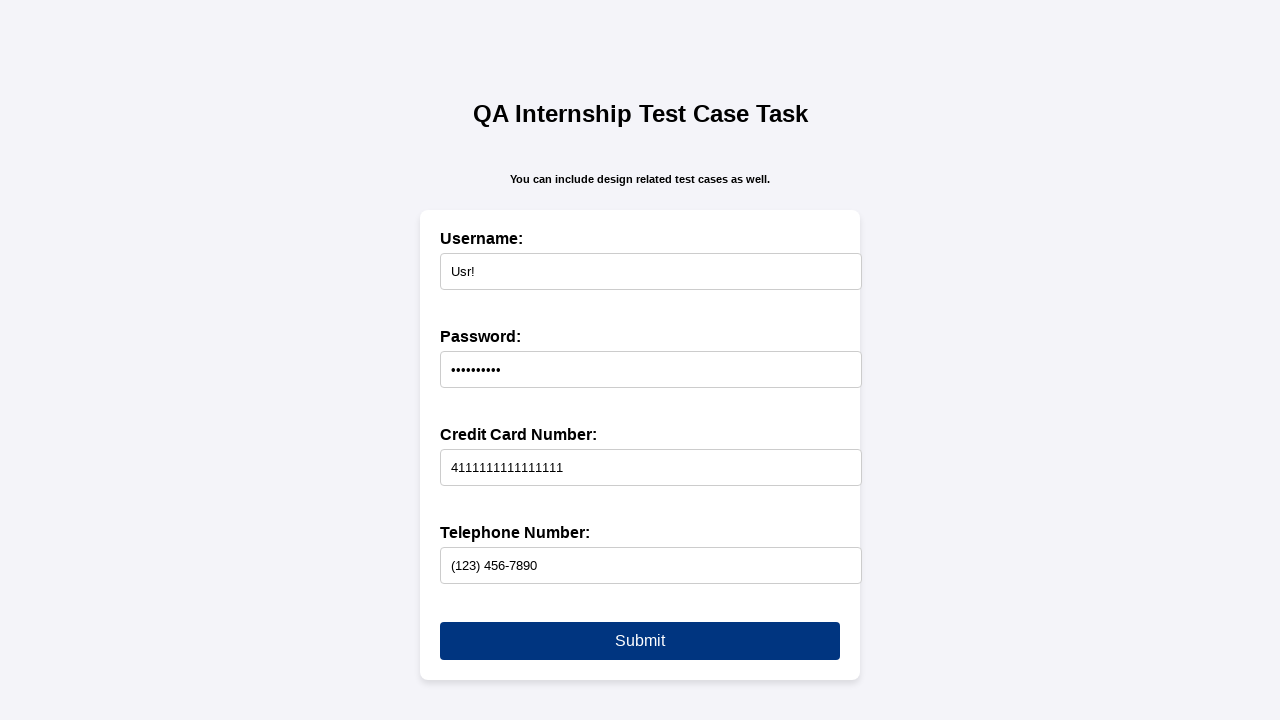